Tests closing an entry advertisement modal by clicking the button in the modal footer on a practice automation site

Starting URL: http://the-internet.herokuapp.com/entry_ad

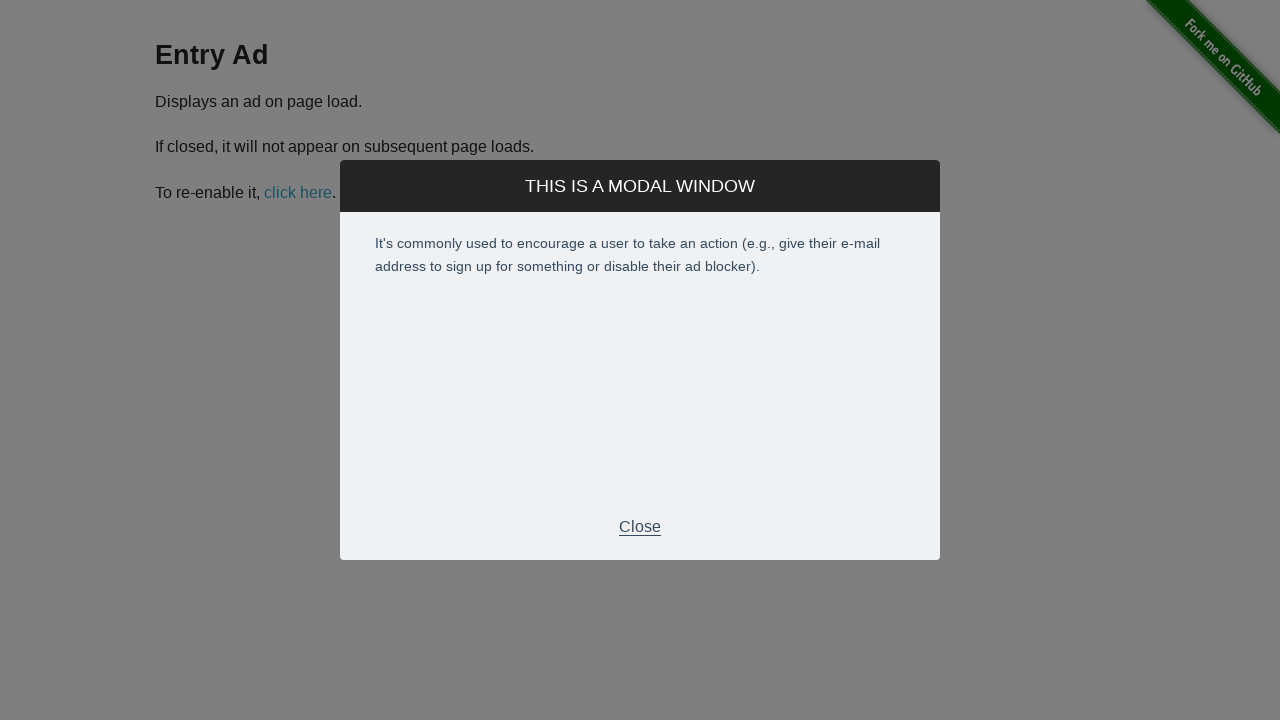

Entry advertisement modal appeared with footer visible
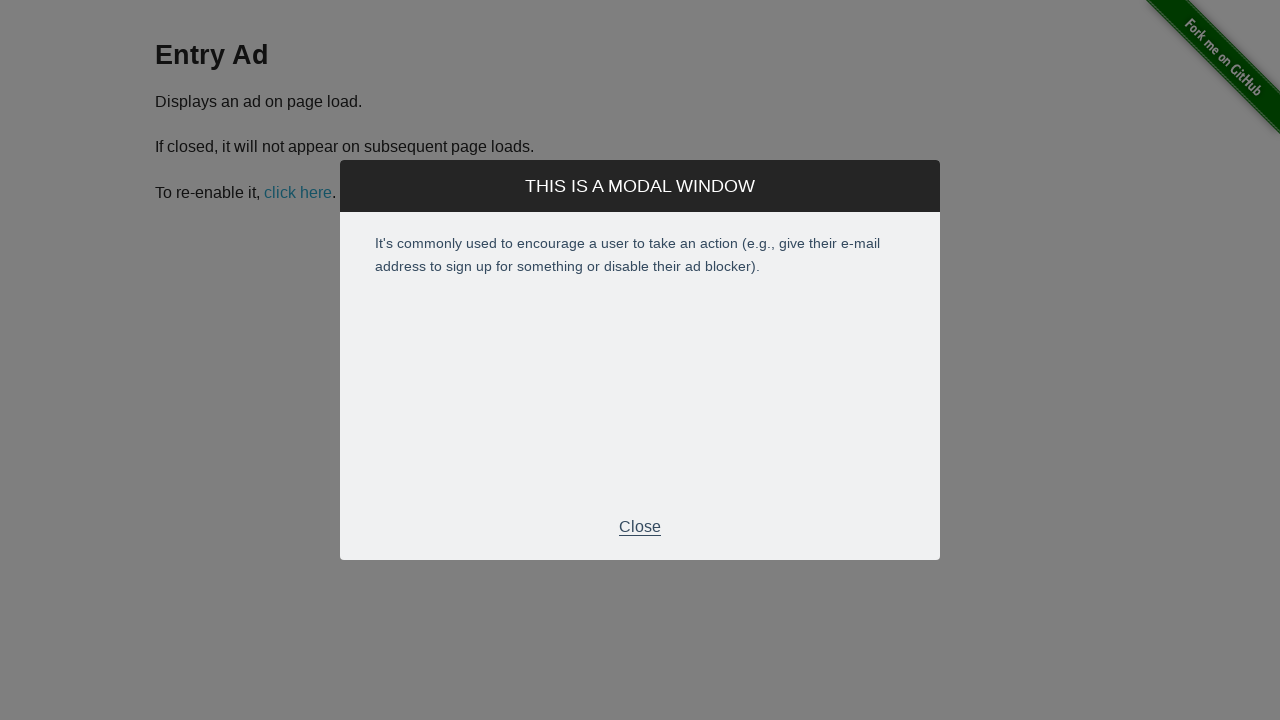

Clicked button in modal footer to close advertisement at (640, 527) on .modal-footer
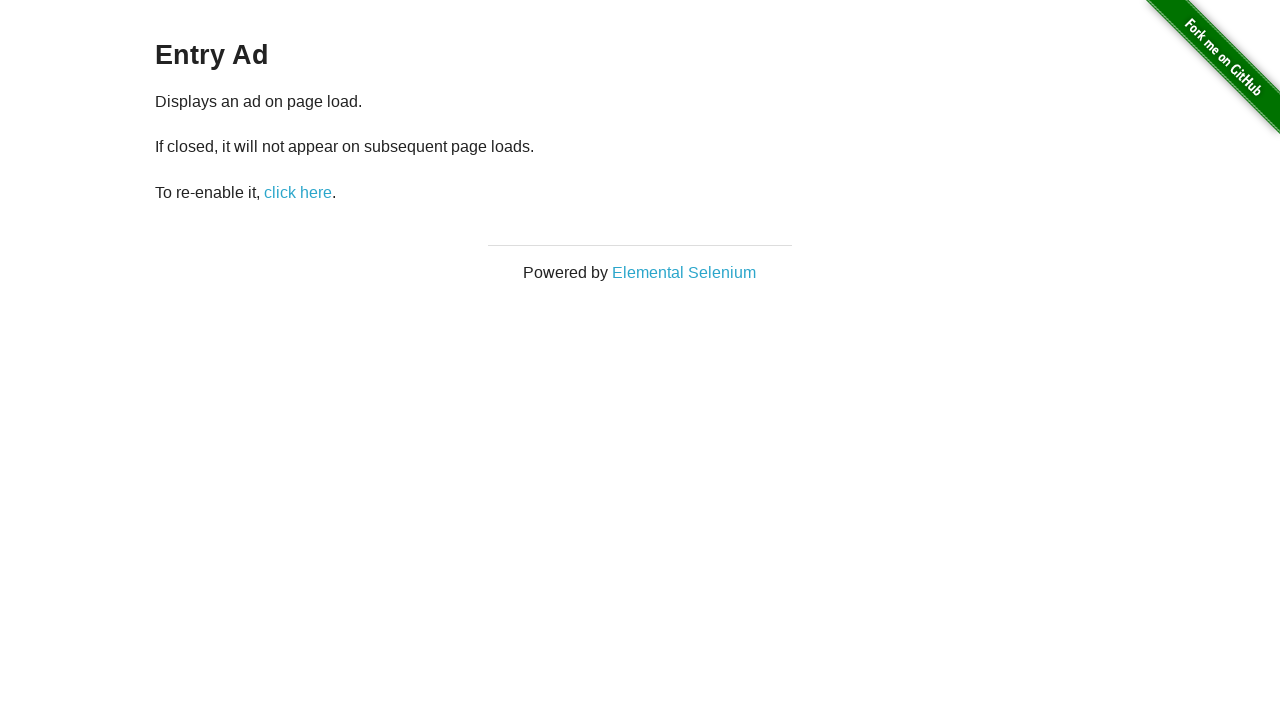

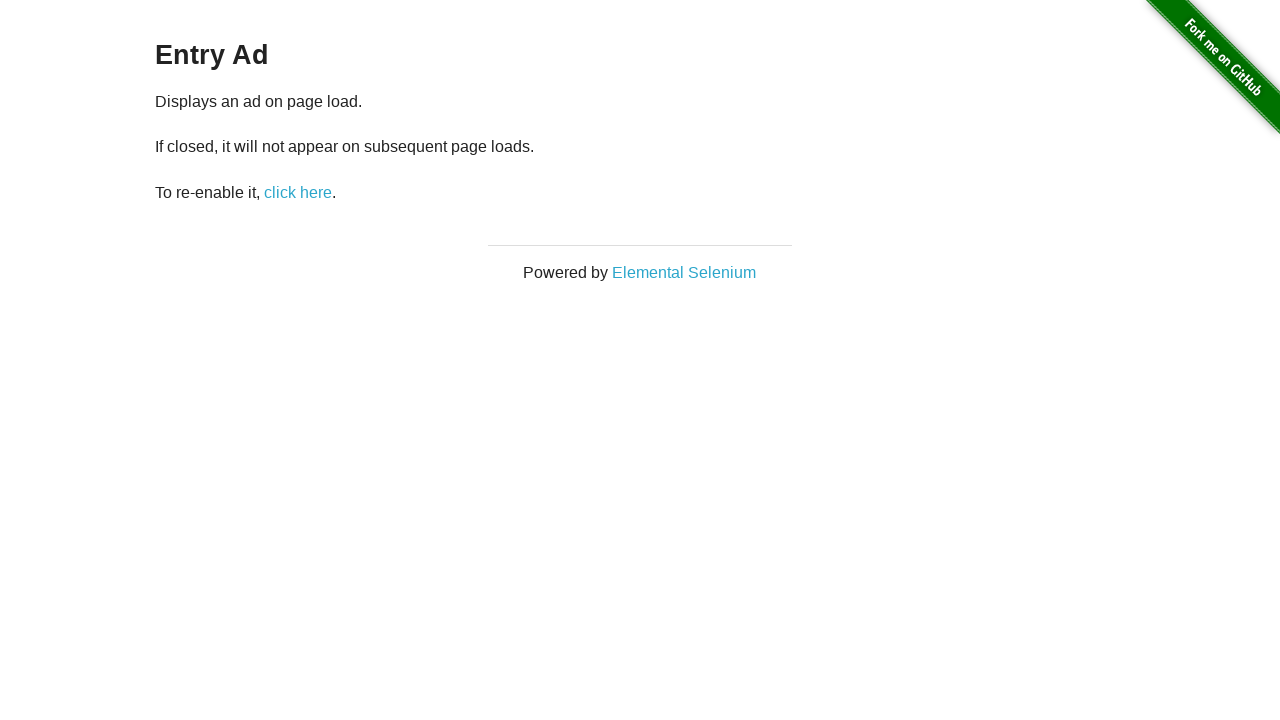